Tests handling of a simple JavaScript alert by clicking a button and accepting the alert

Starting URL: https://demoqa.com/alerts

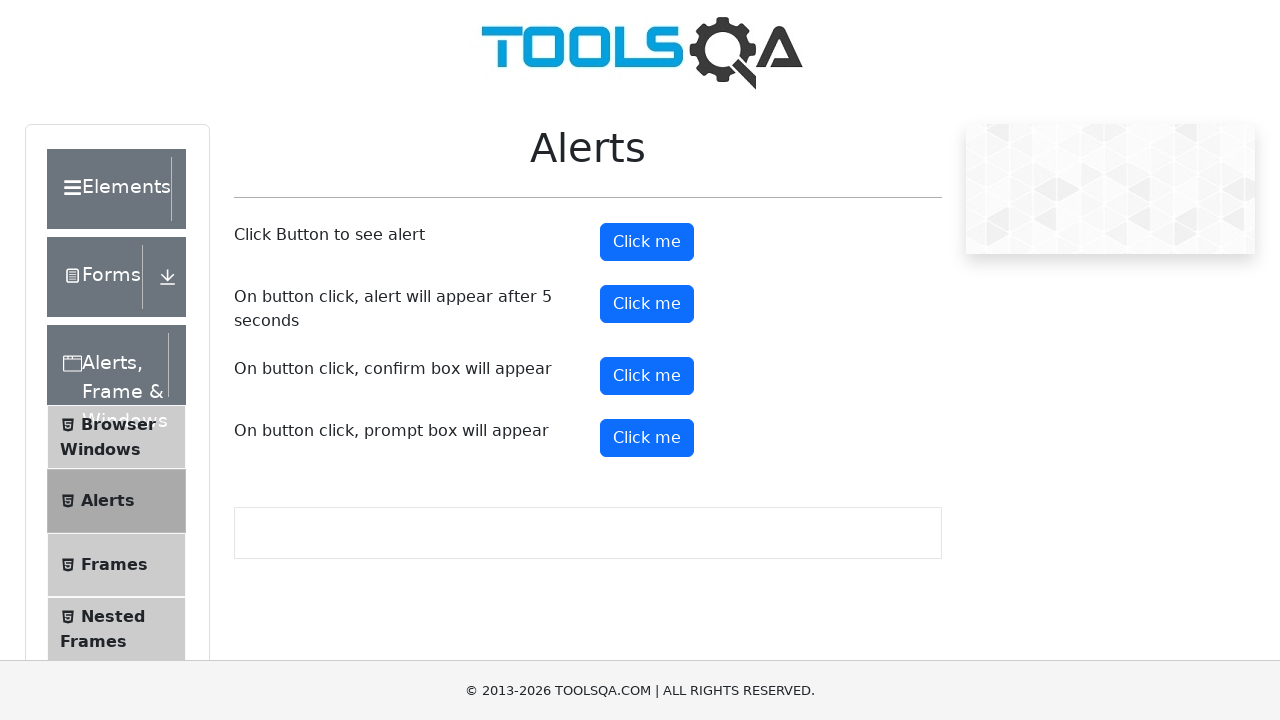

Set up dialog handler to automatically accept alerts
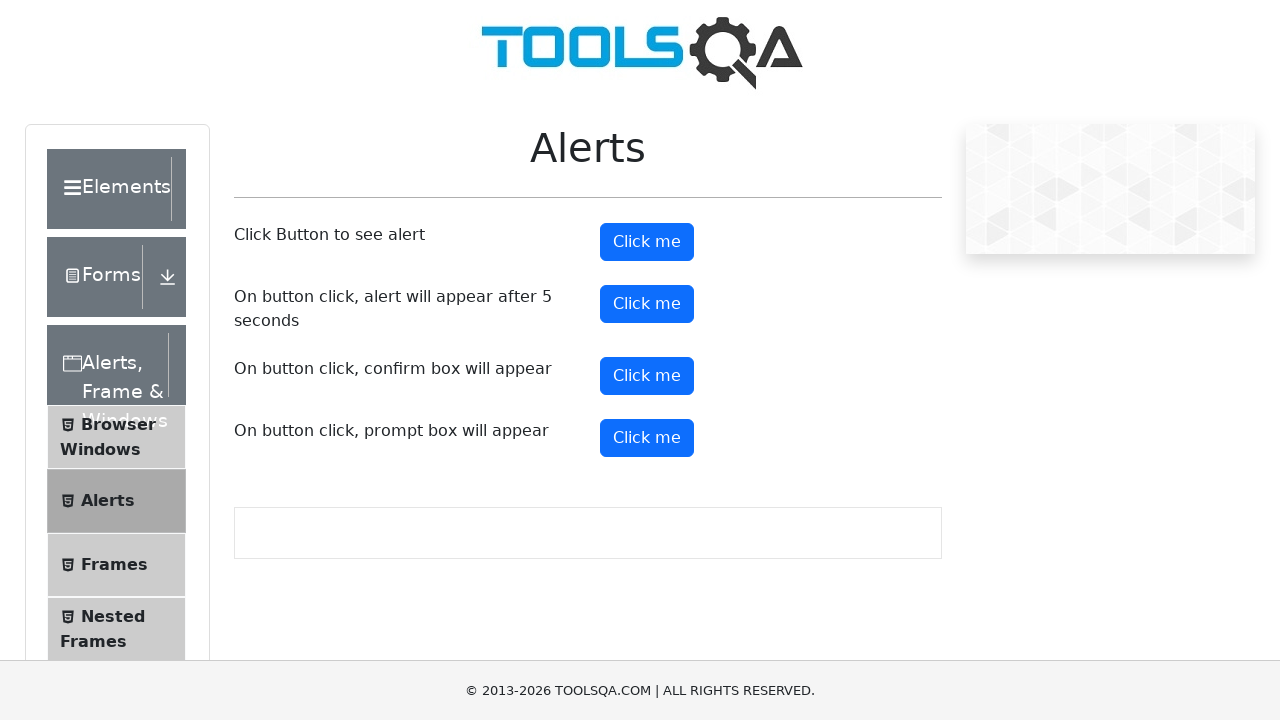

Clicked the alert button to trigger the simple JavaScript alert at (647, 242) on #alertButton
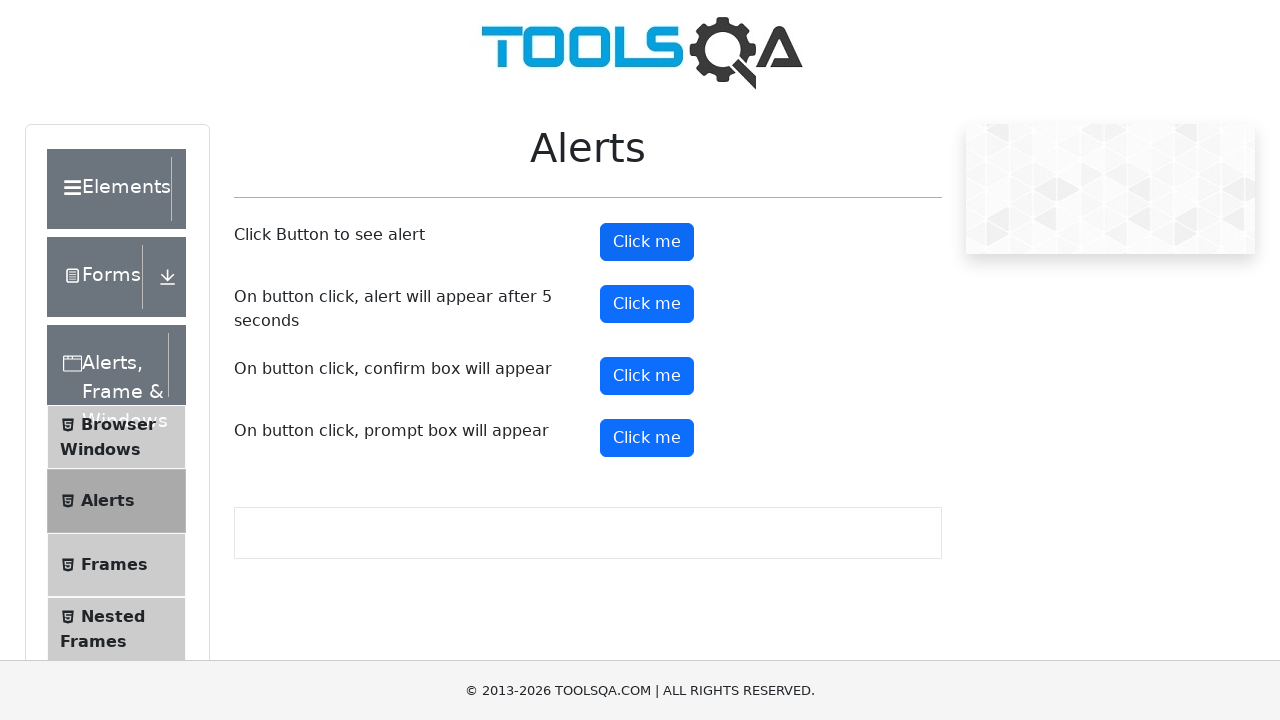

Waited for page to stabilize after alert was accepted
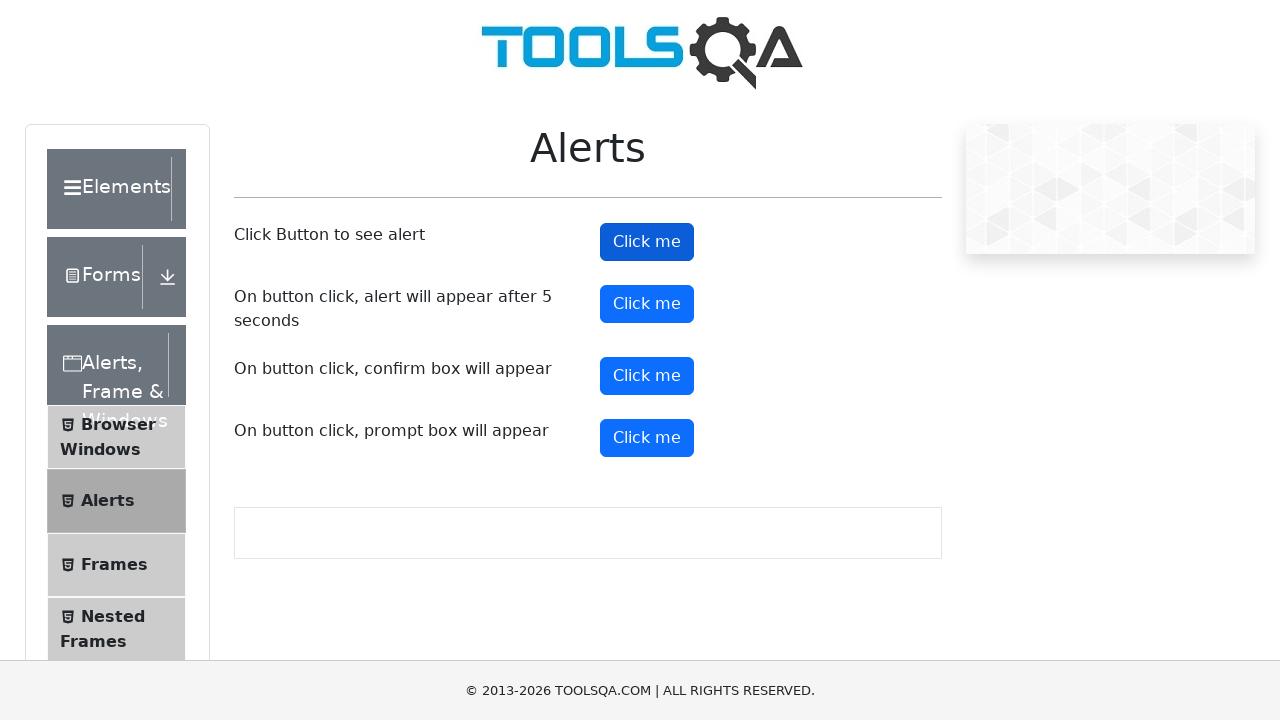

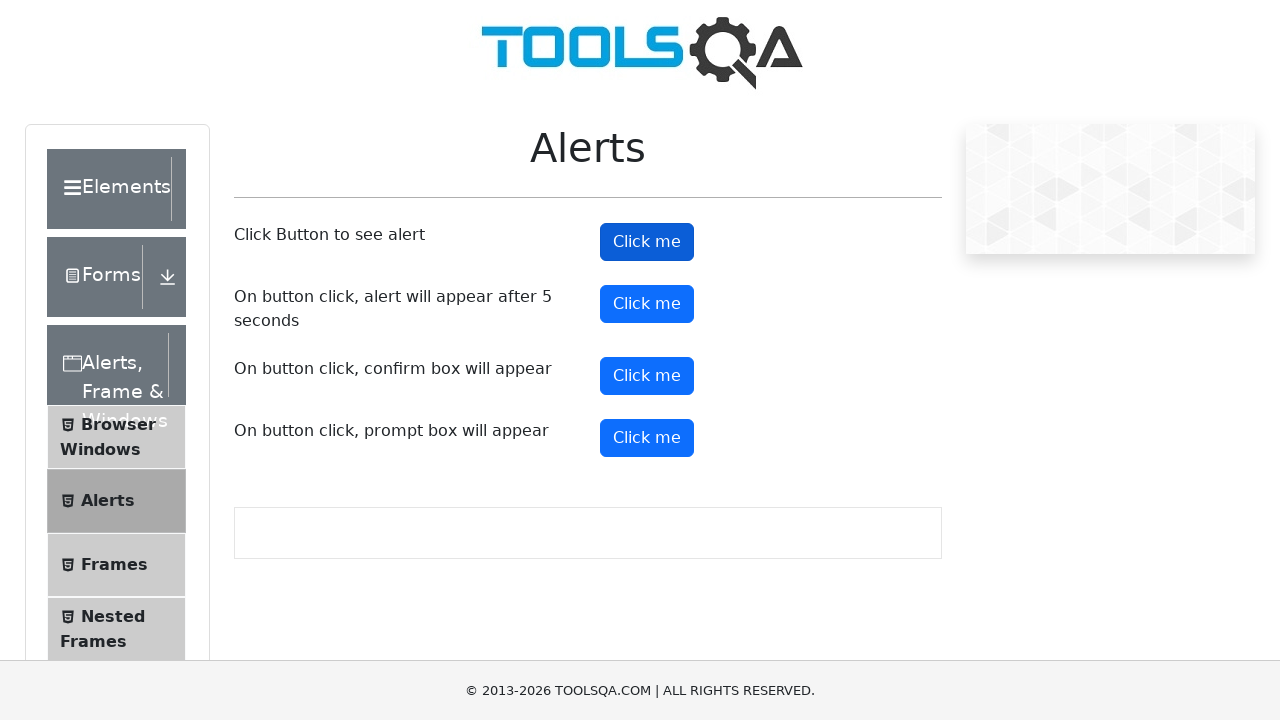